Tests drag and drop functionality by dragging an element from source to target location within an iframe

Starting URL: https://jqueryui.com/droppable/

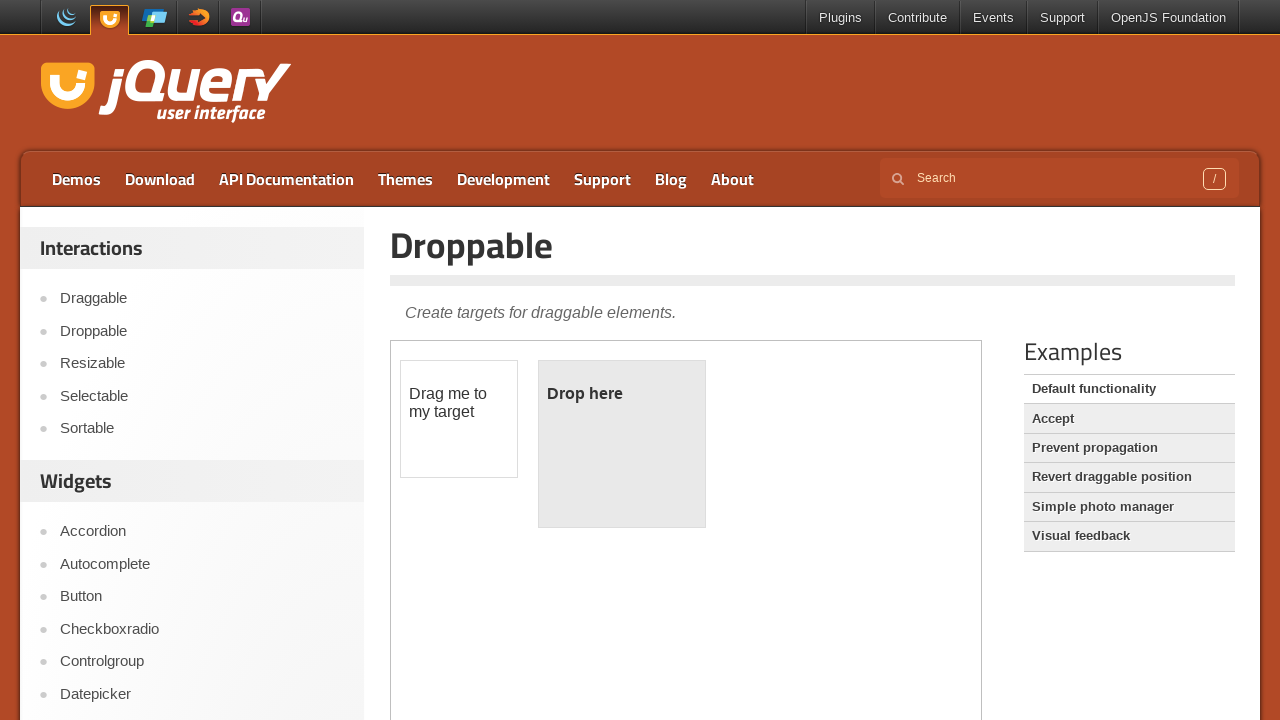

Located iframe containing drag and drop demo
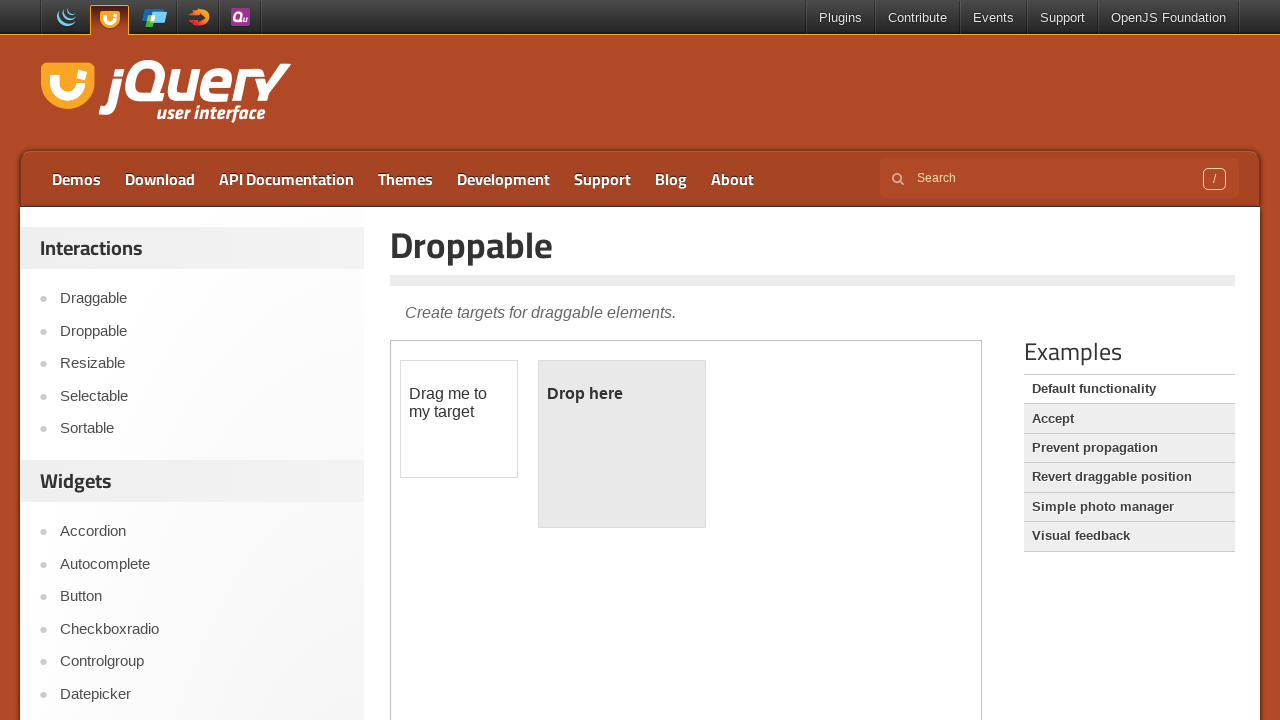

Located draggable element within iframe
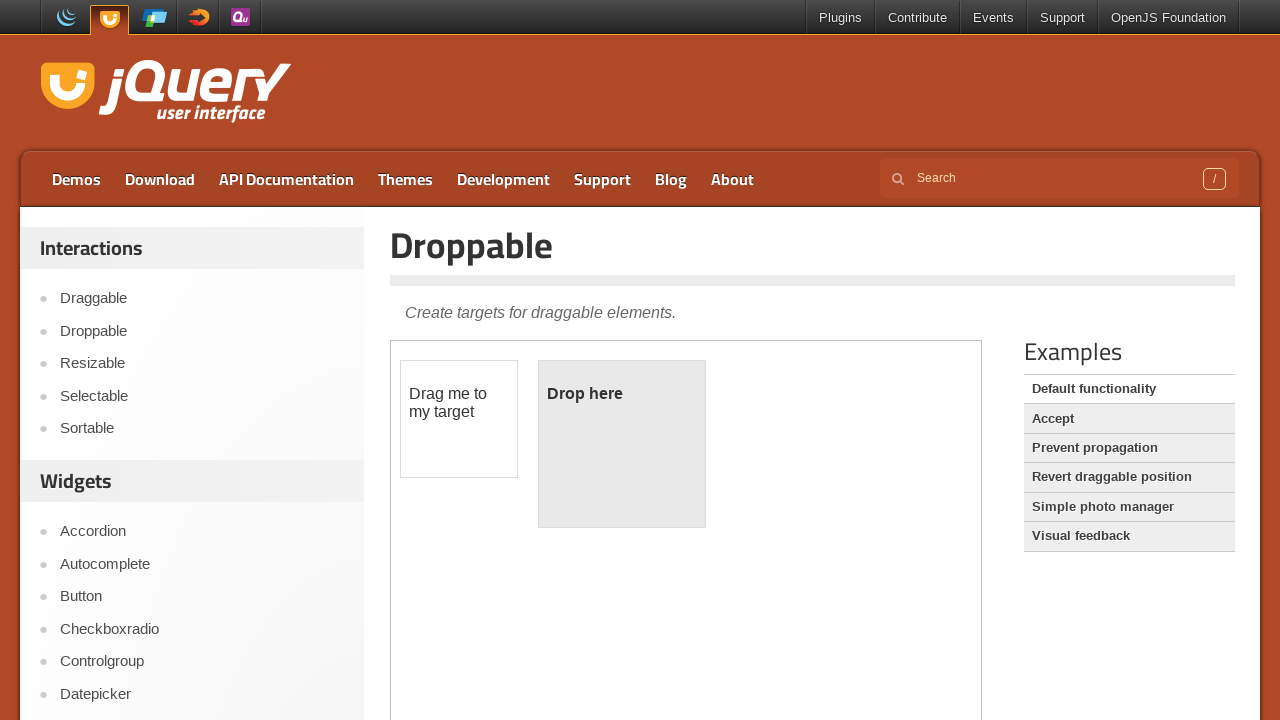

Located droppable target element within iframe
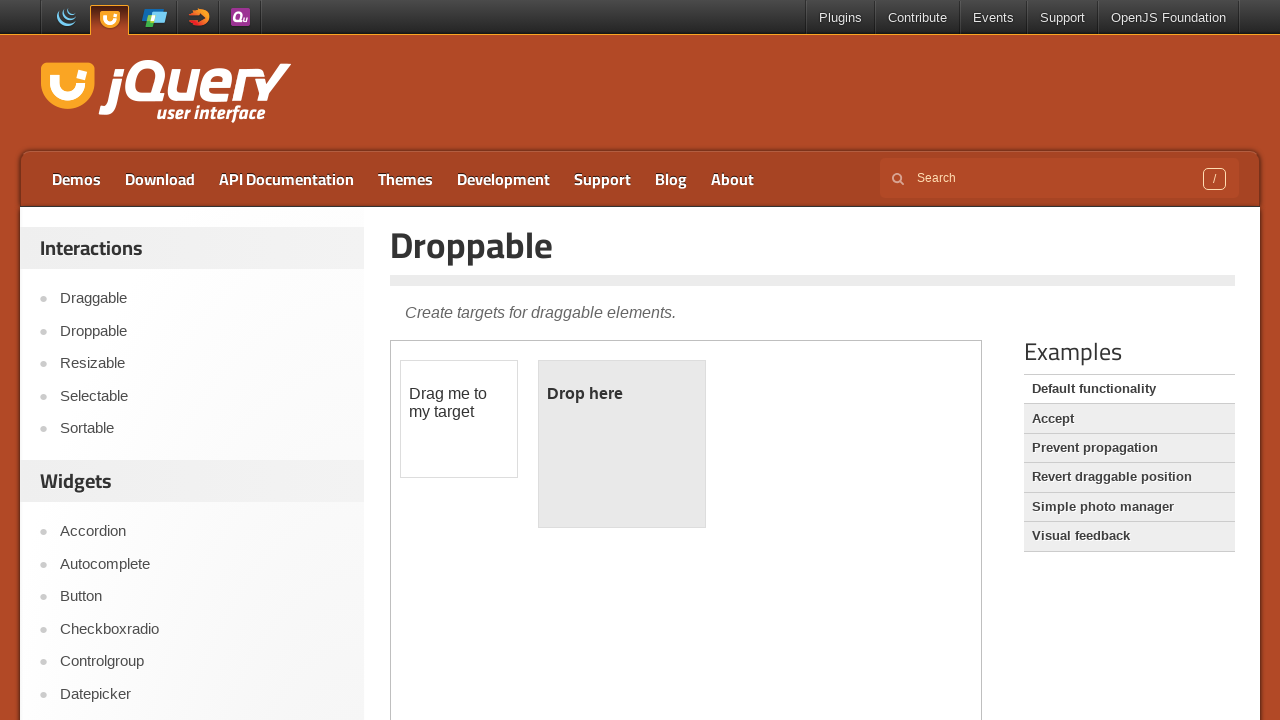

Dragged element from source to target location at (622, 444)
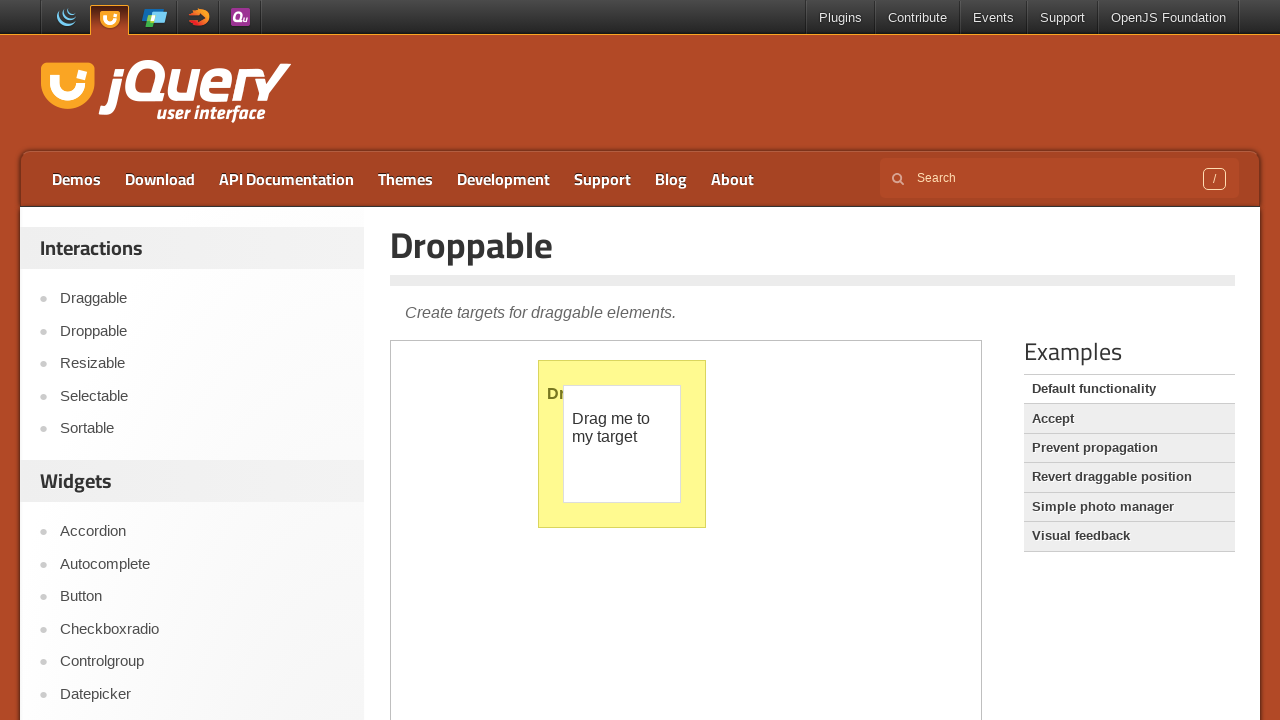

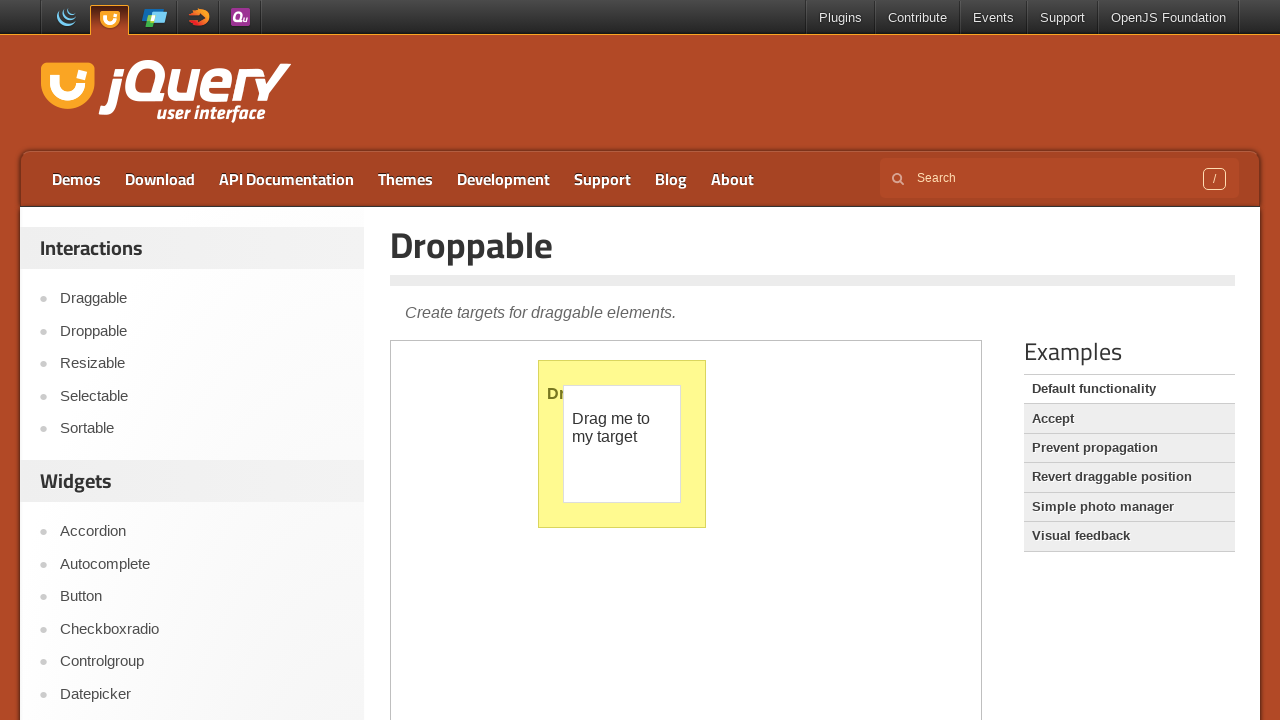